Tests CSS selector functionality by navigating to mycontactform.com and filling a username field using various CSS selector approaches

Starting URL: http://www.mycontactform.com

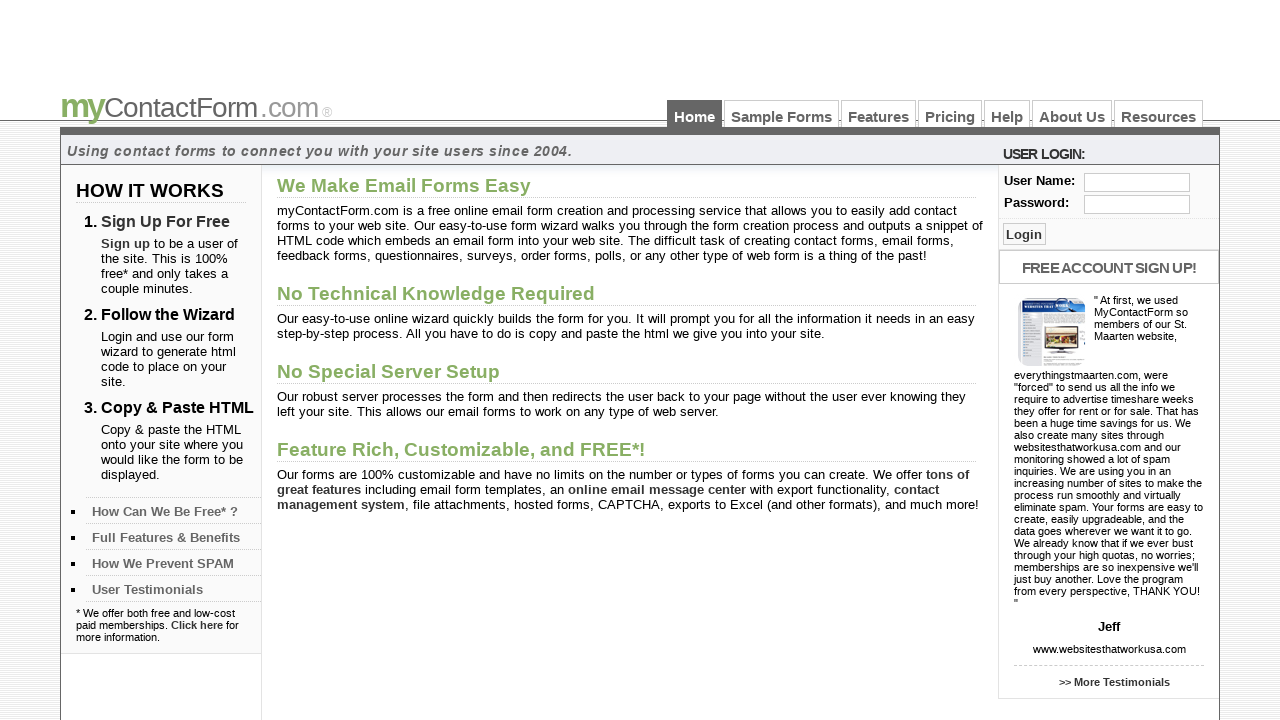

Filled username field with 'hi' using CSS selector #user on #user
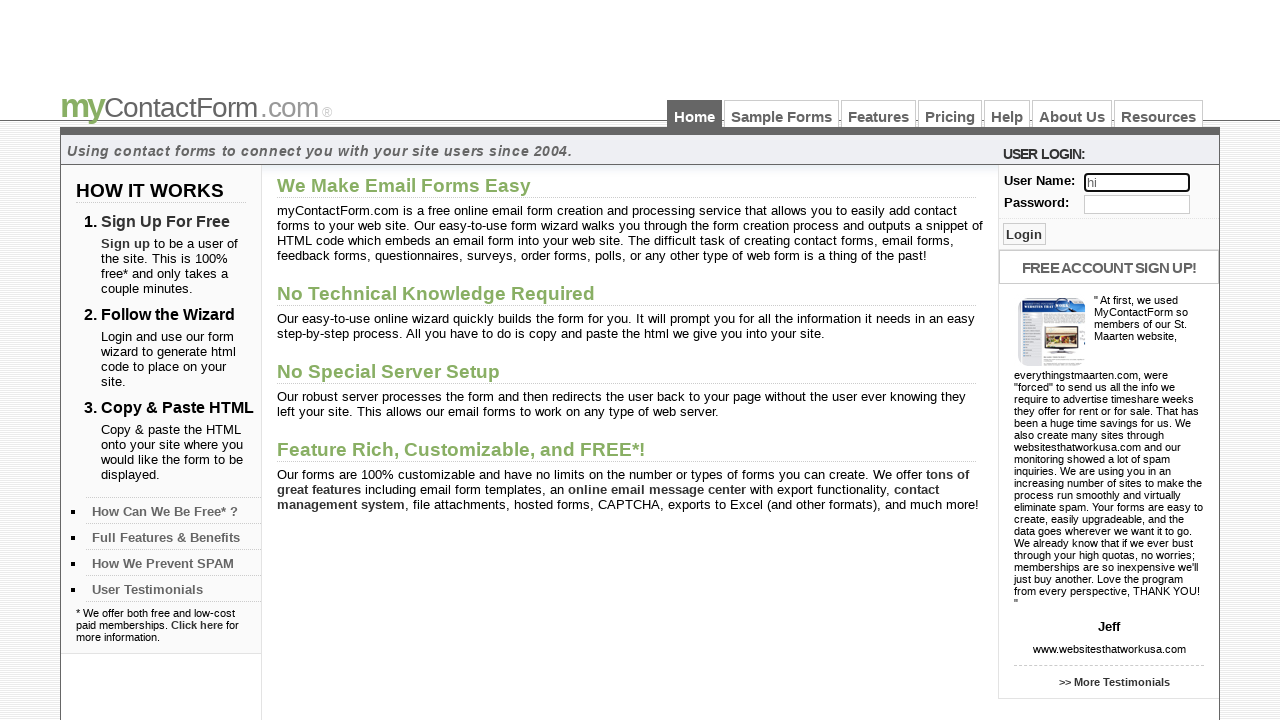

Waited 3000ms to observe the result
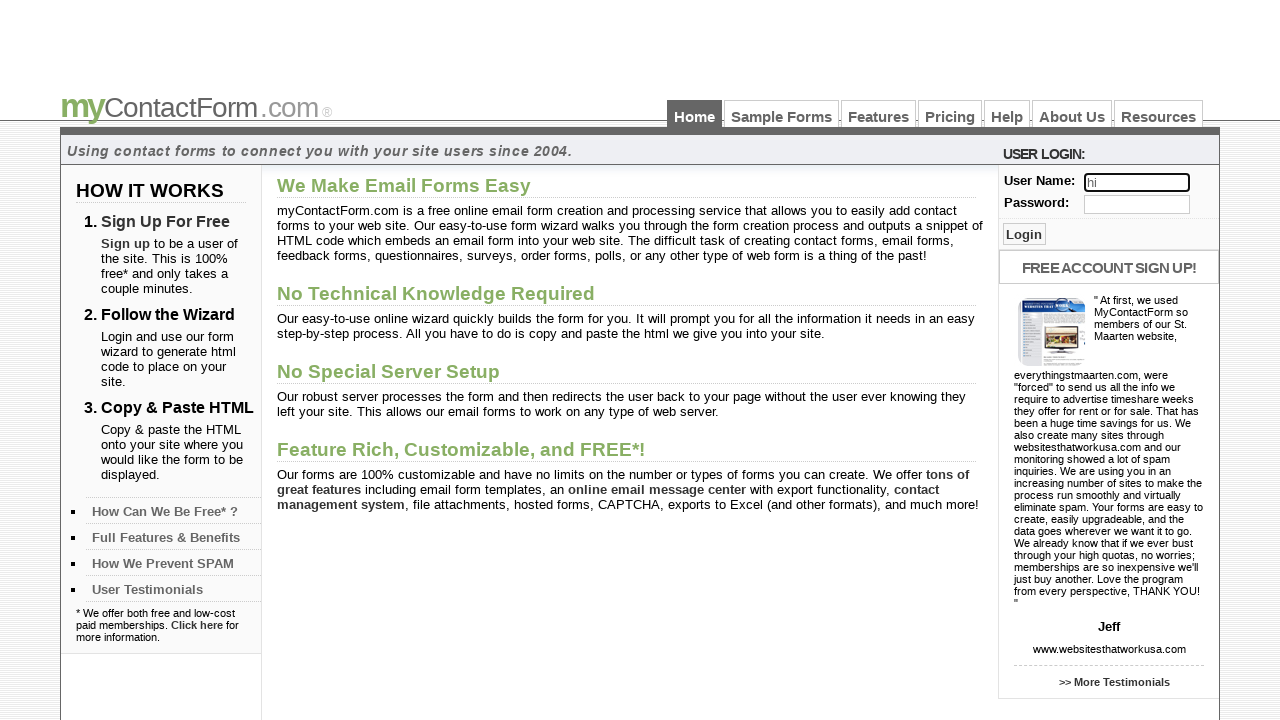

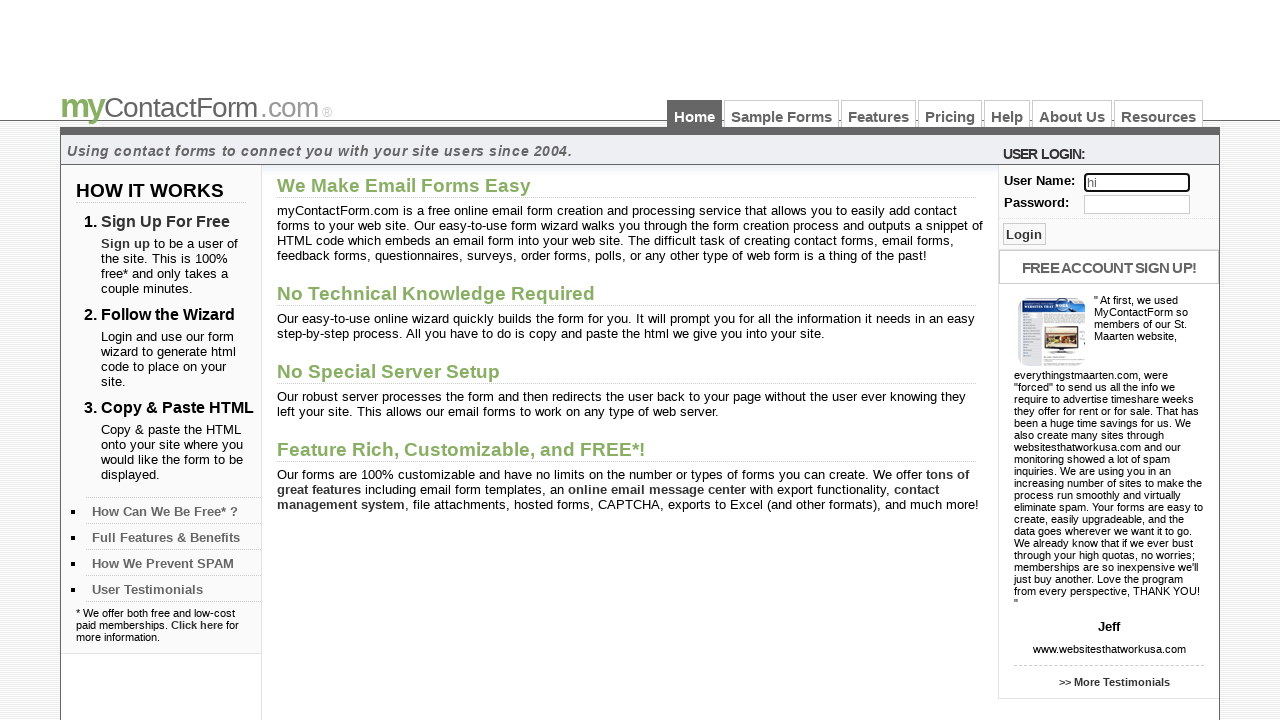